Tests interaction with multiple frames on a page by filling input fields in different frames using two different approaches (frame URL and frameLocator)

Starting URL: https://ui.vision/demo/webtest/frames/

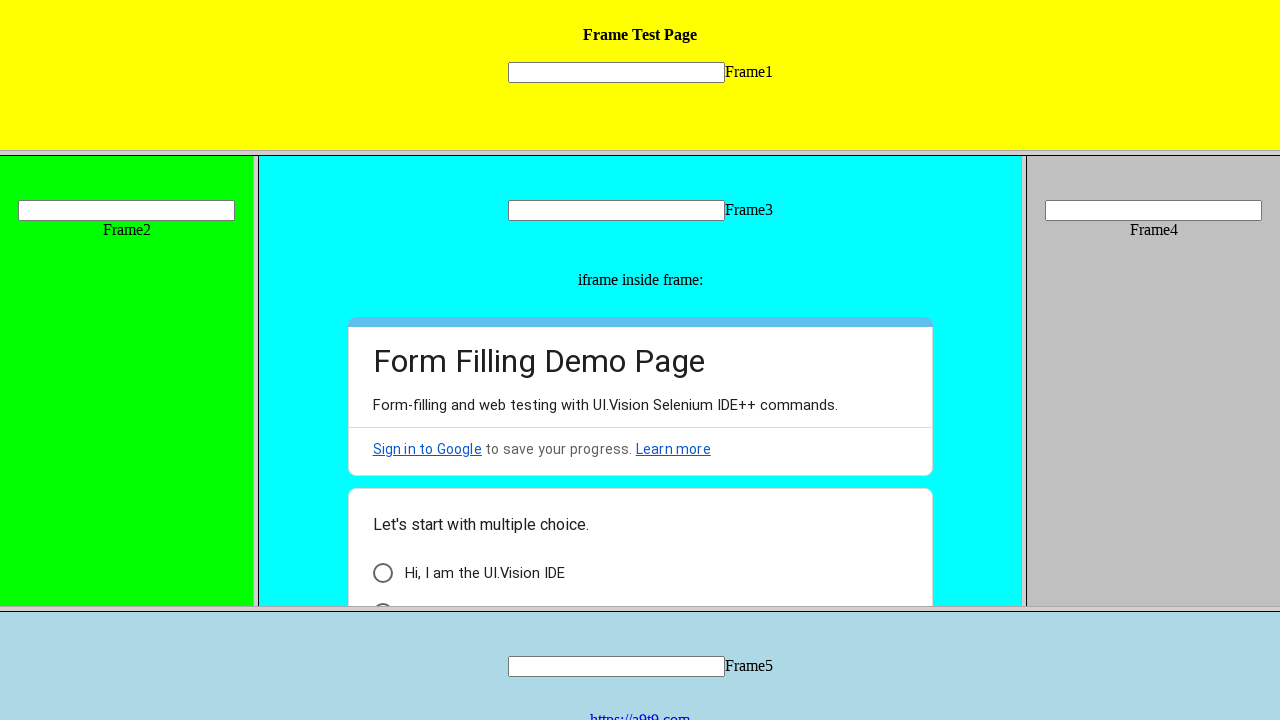

Located frame by URL: https://ui.vision/demo/webtest/frames/frame_3.html
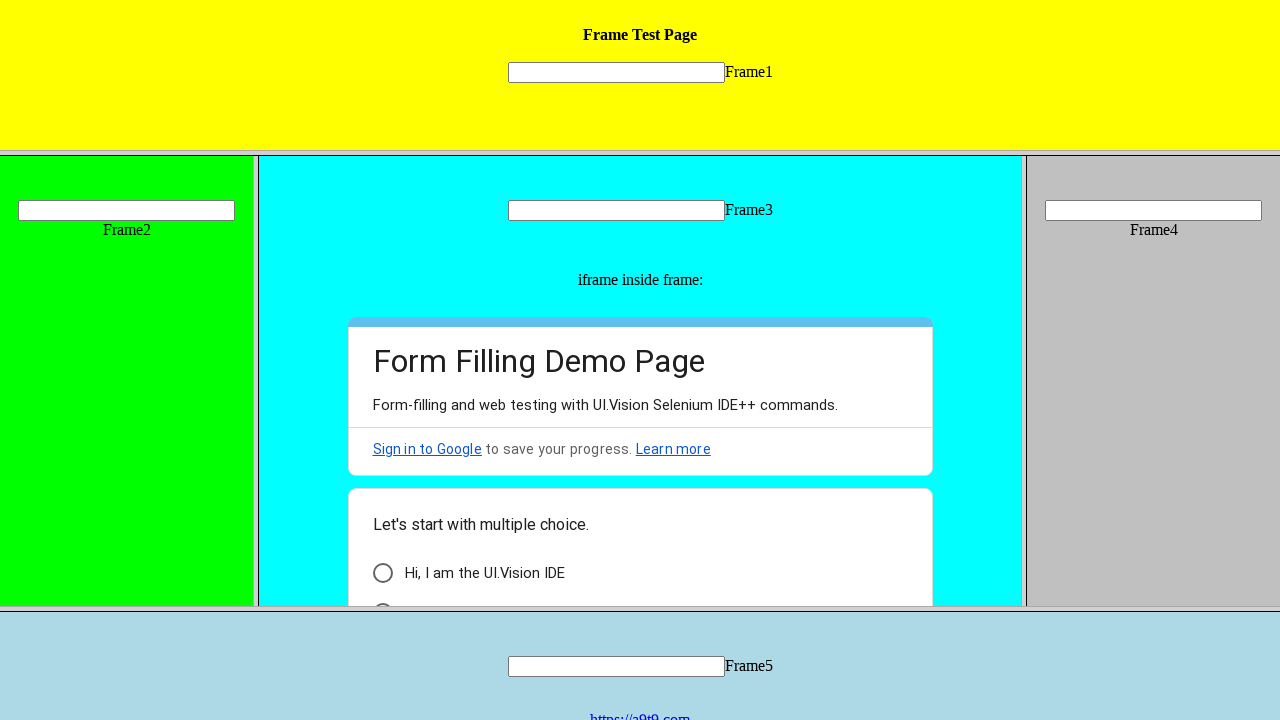

Filled input field in frame 3 with 'Frame 3 Text' on input[name='mytext3']
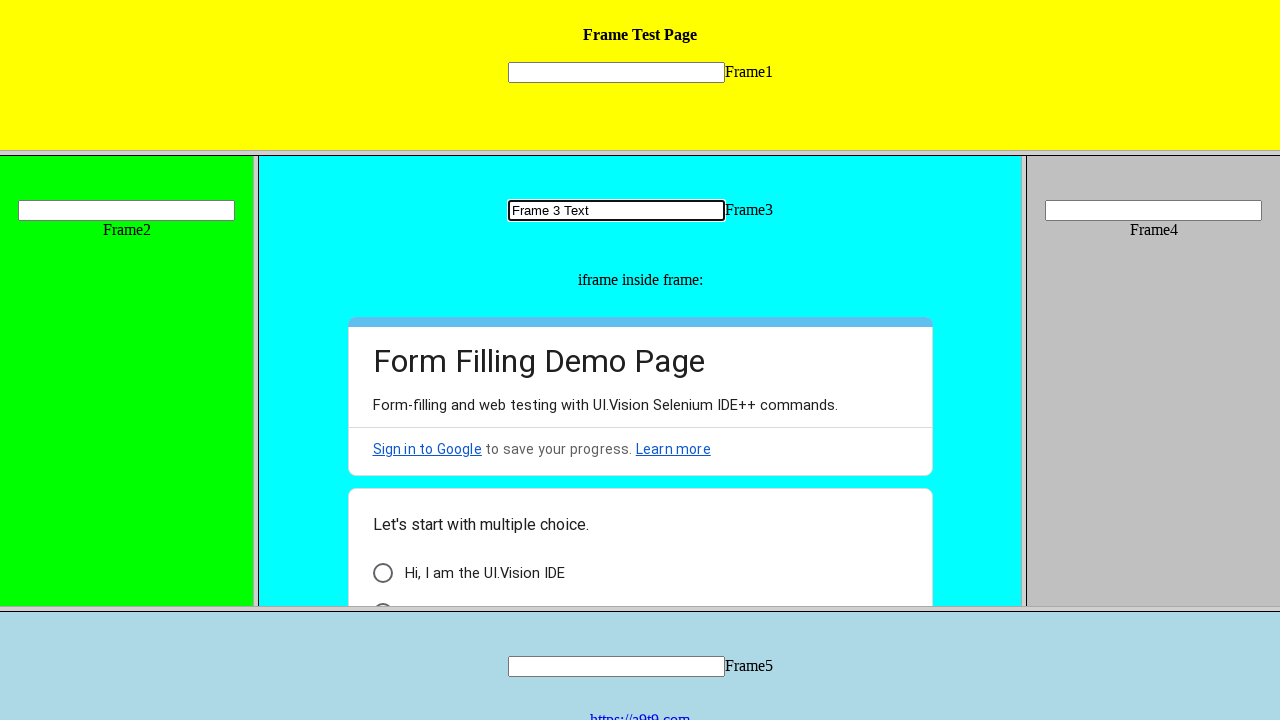

Located frame using frameLocator with selector frame[src='frame_4.html']
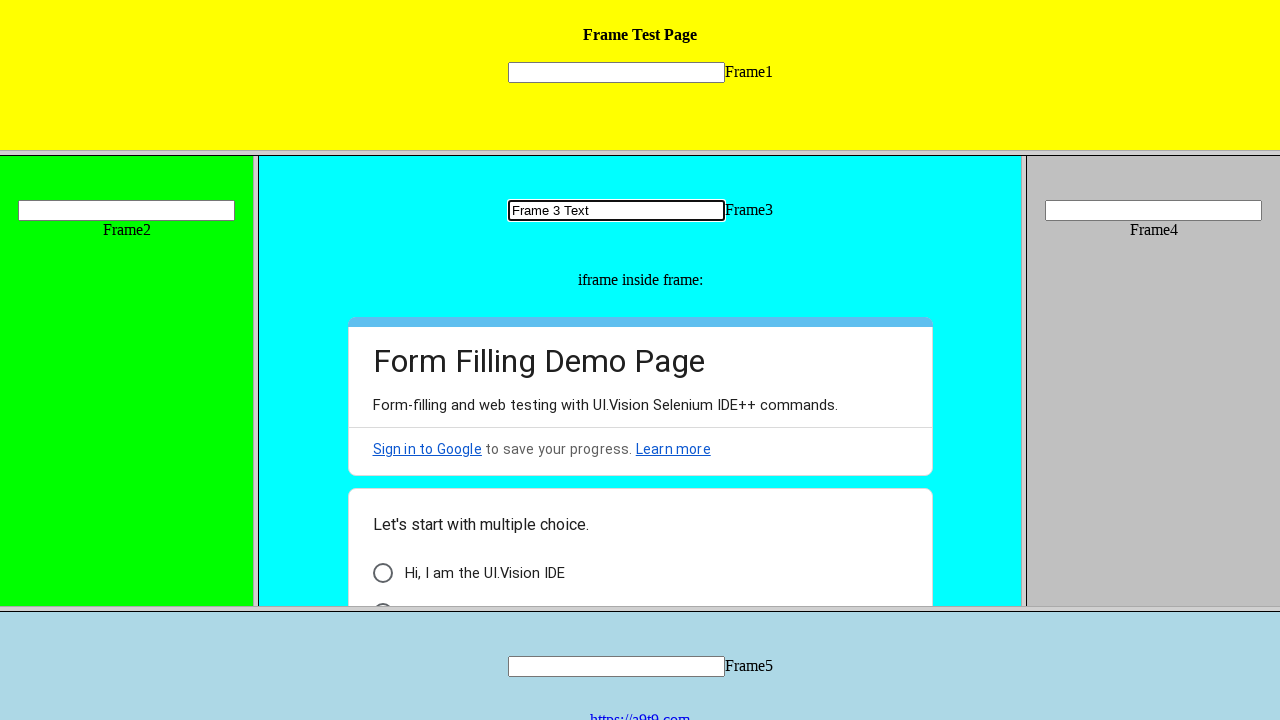

Filled input field in frame 4 with 'Frame 4 Text' on frame[src='frame_4.html'] >> internal:control=enter-frame >> input[name='mytext4
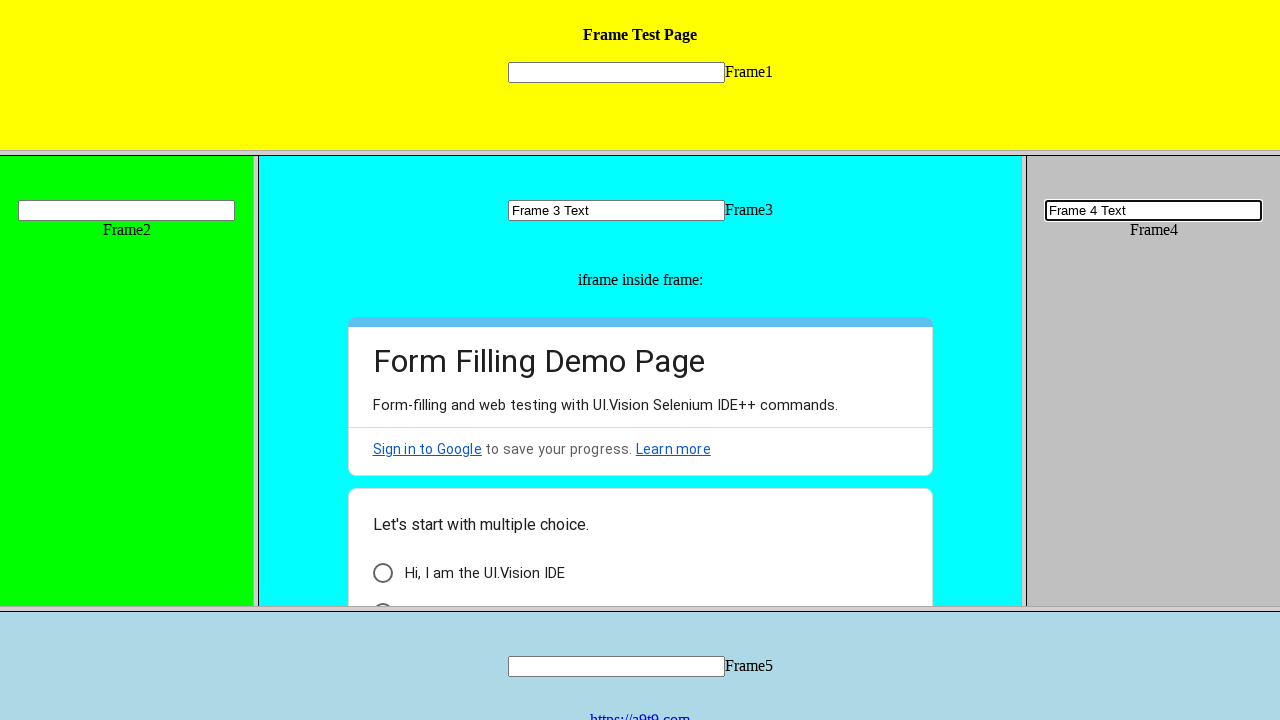

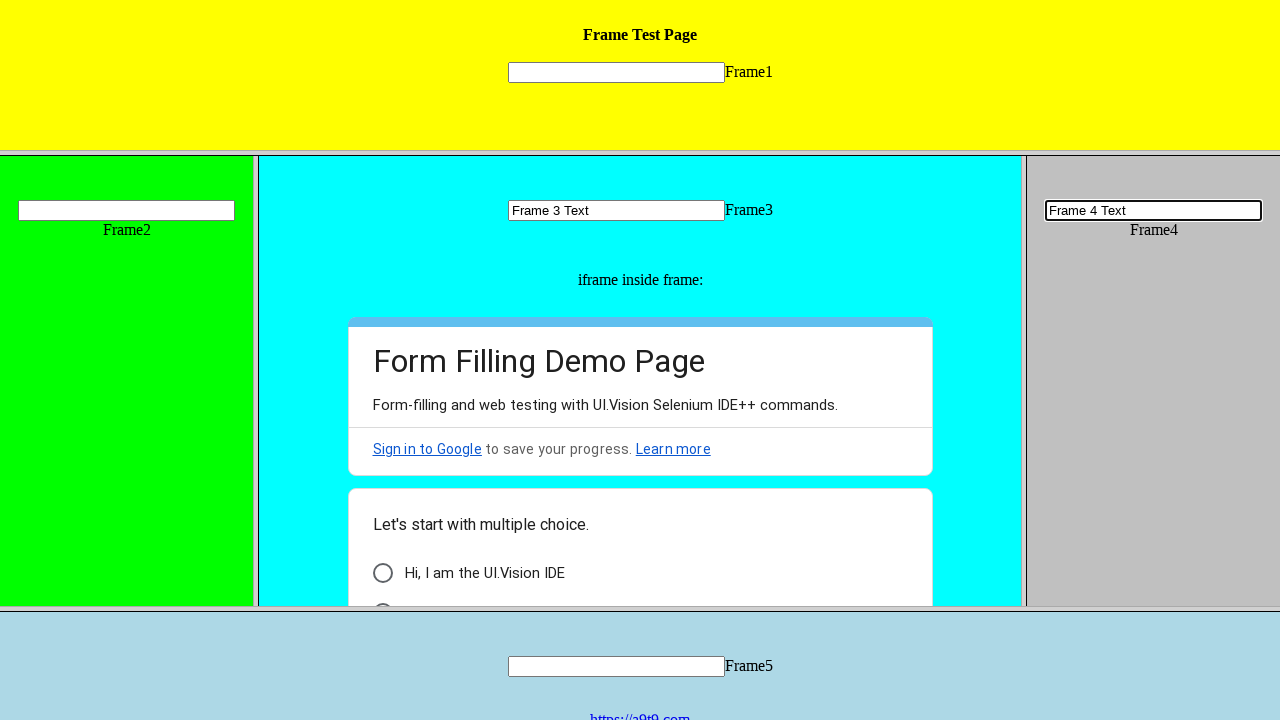